Tests double-click functionality on the DemoQA buttons page by locating the double-click button and performing a double-click action on it.

Starting URL: https://demoqa.com/buttons

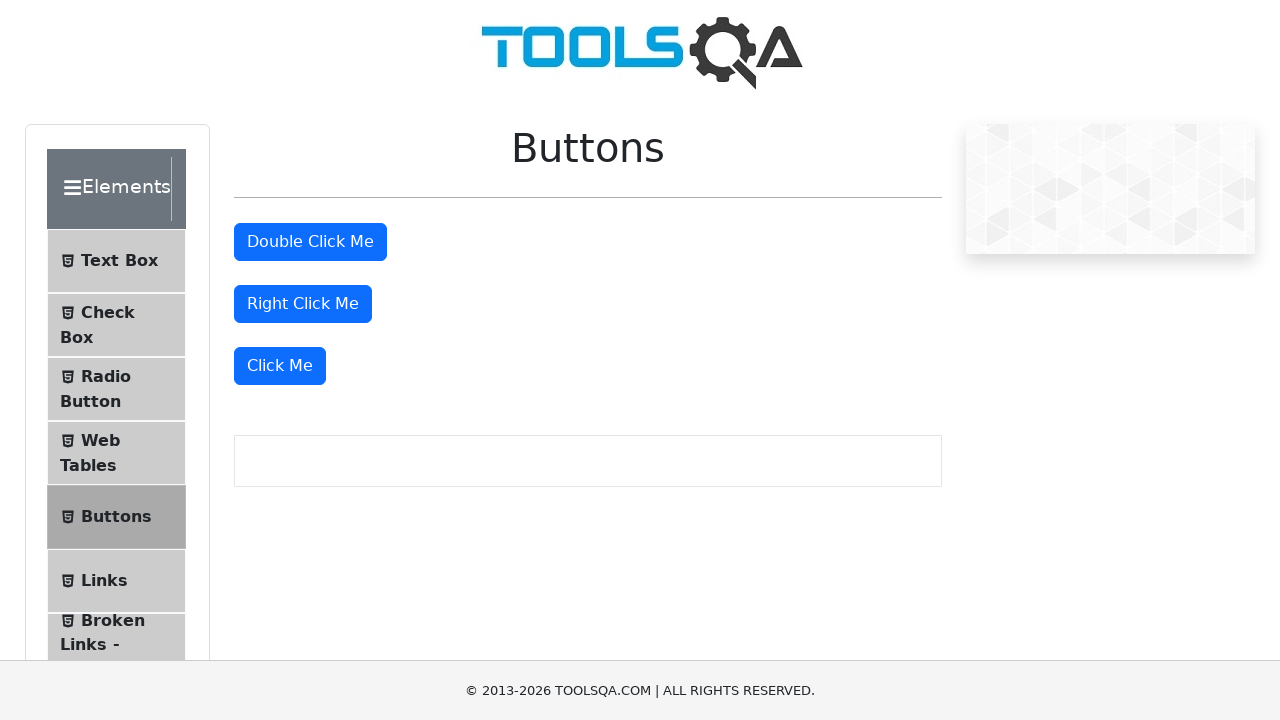

Navigated to DemoQA buttons page
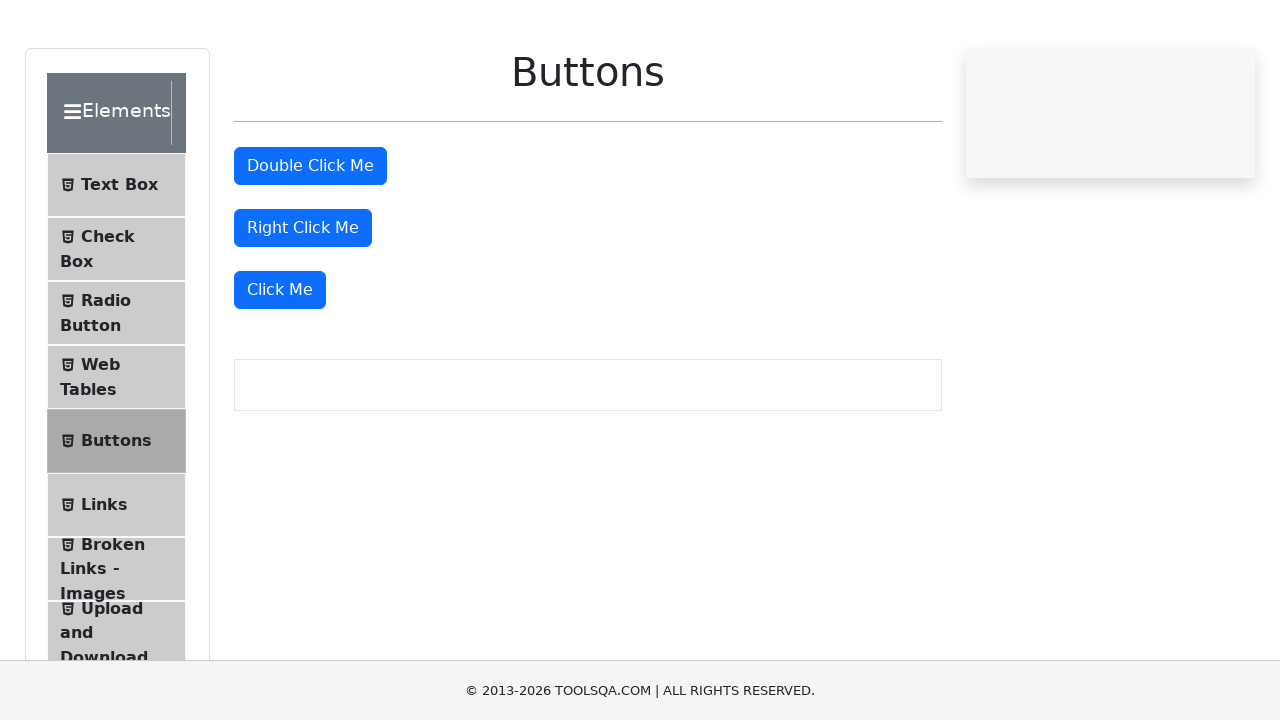

Located the double-click button
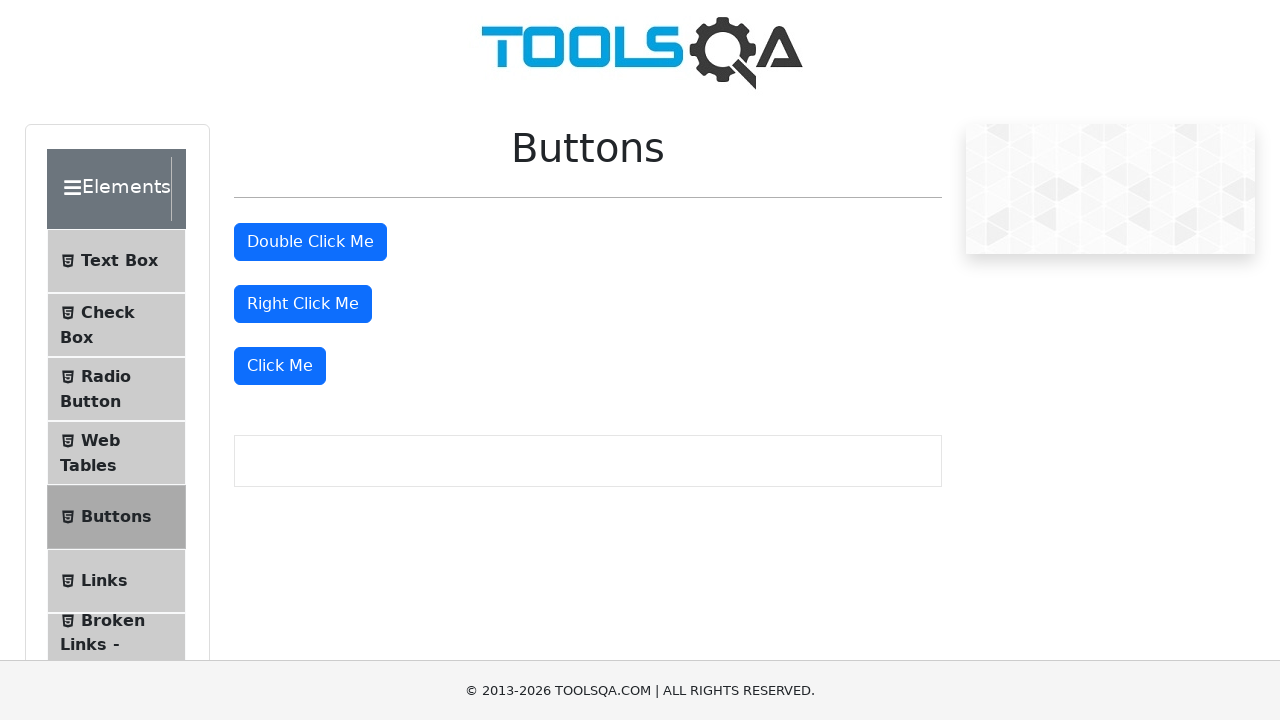

Performed double-click action on the button at (310, 242) on #doubleClickBtn
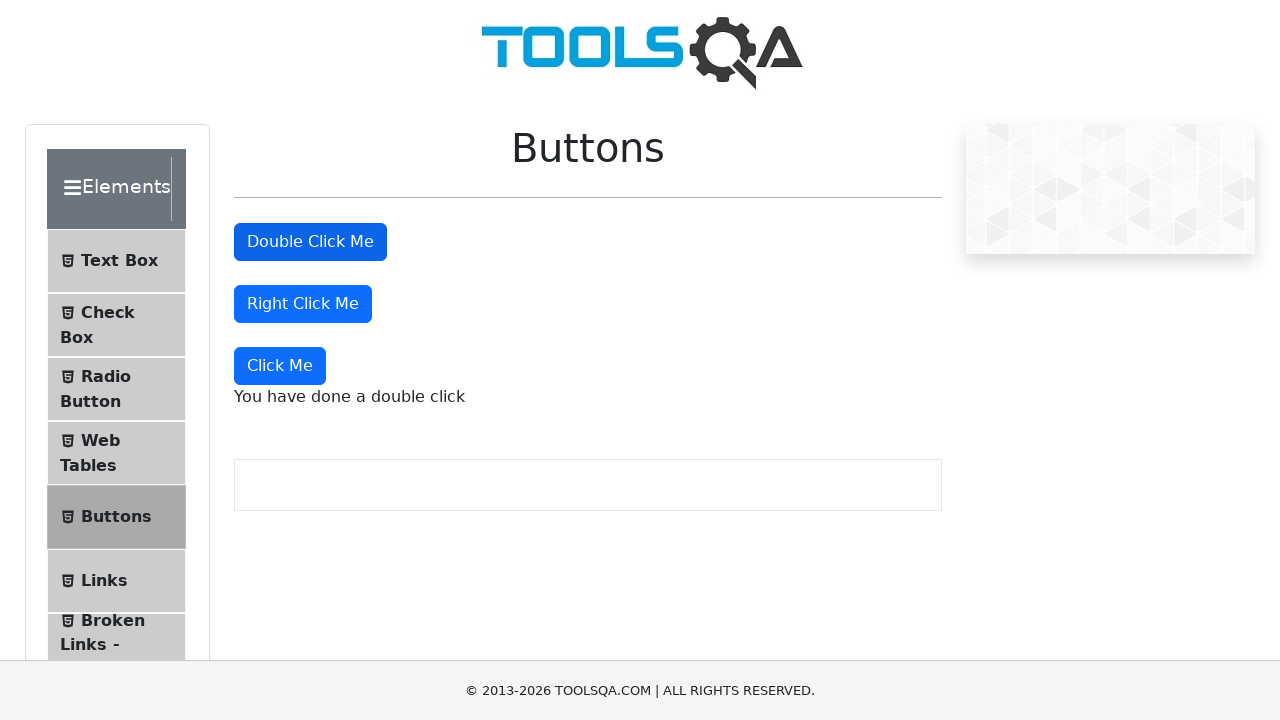

Double-click success message appeared
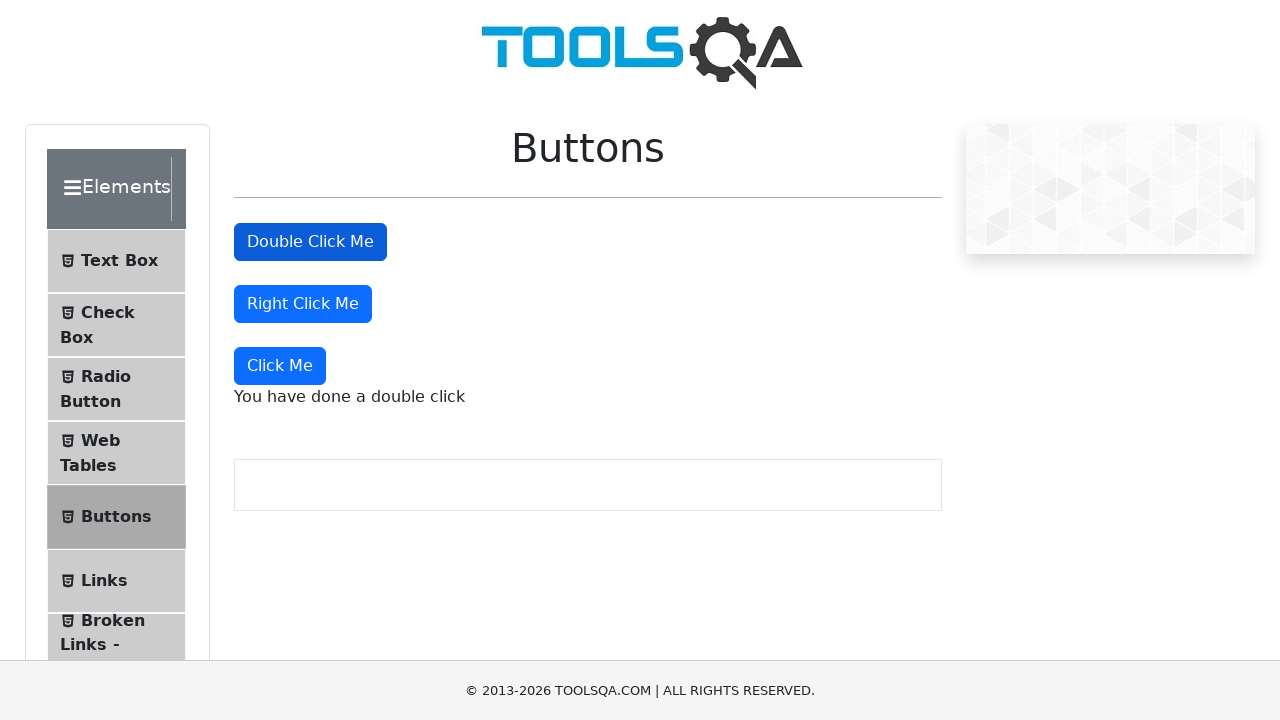

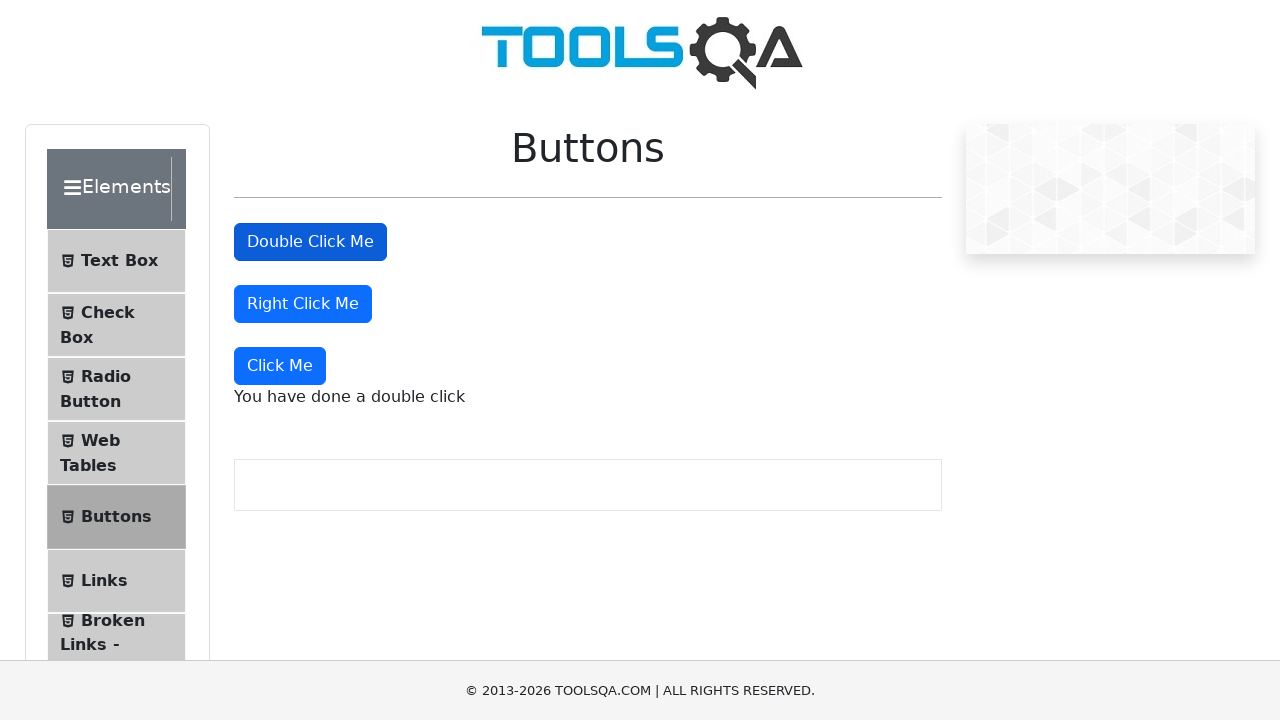